Tests that the input field is cleared after adding a todo item

Starting URL: https://demo.playwright.dev/todomvc

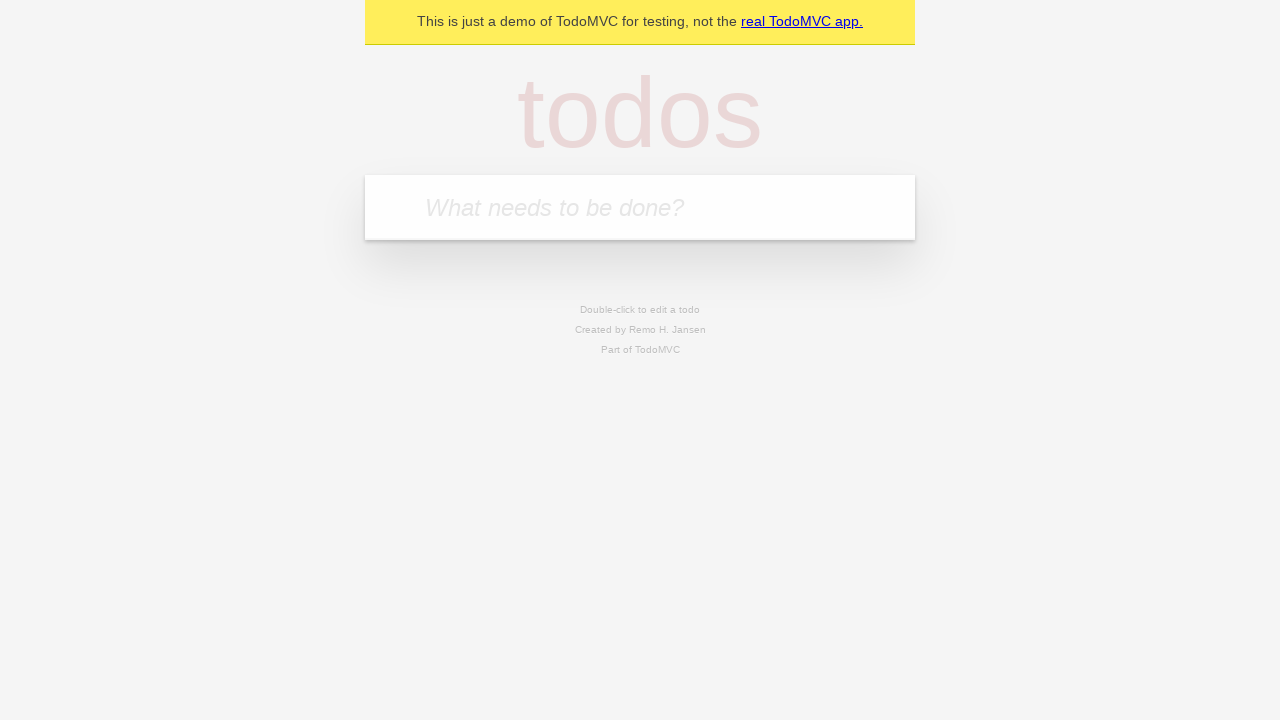

Located the todo input field with placeholder 'What needs to be done?'
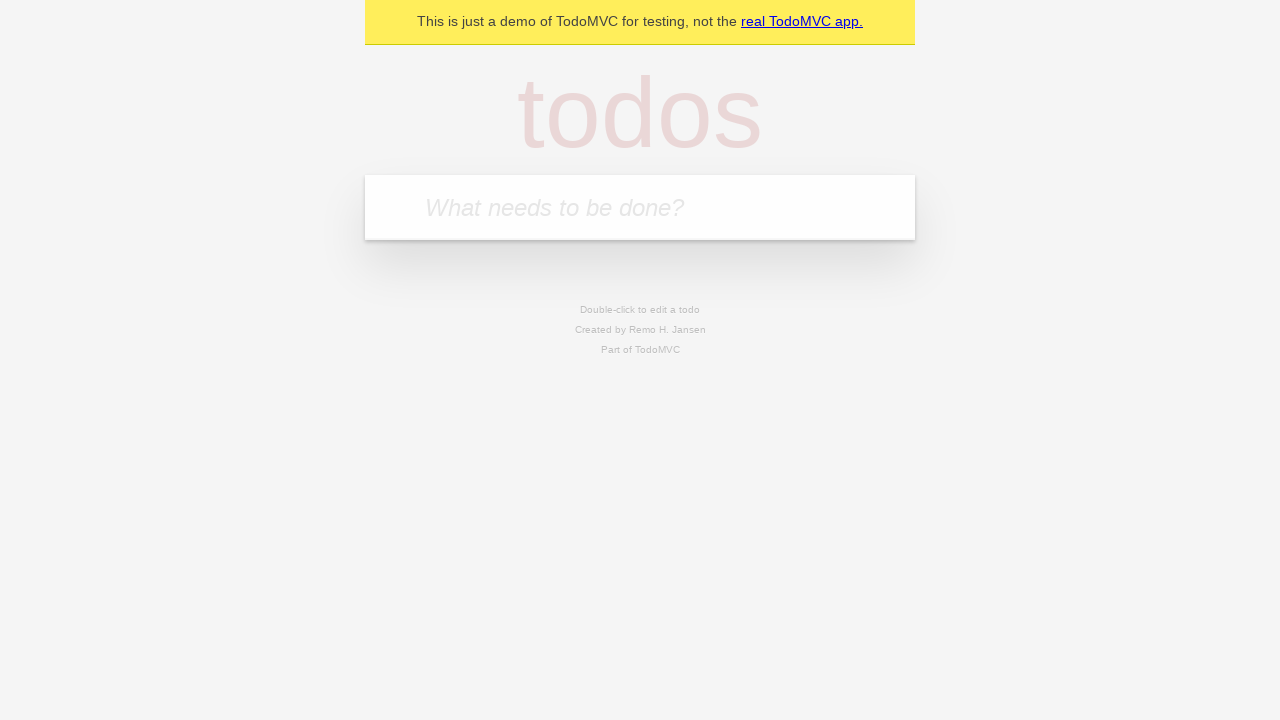

Filled input field with 'buy some cheese' on internal:attr=[placeholder="What needs to be done?"i]
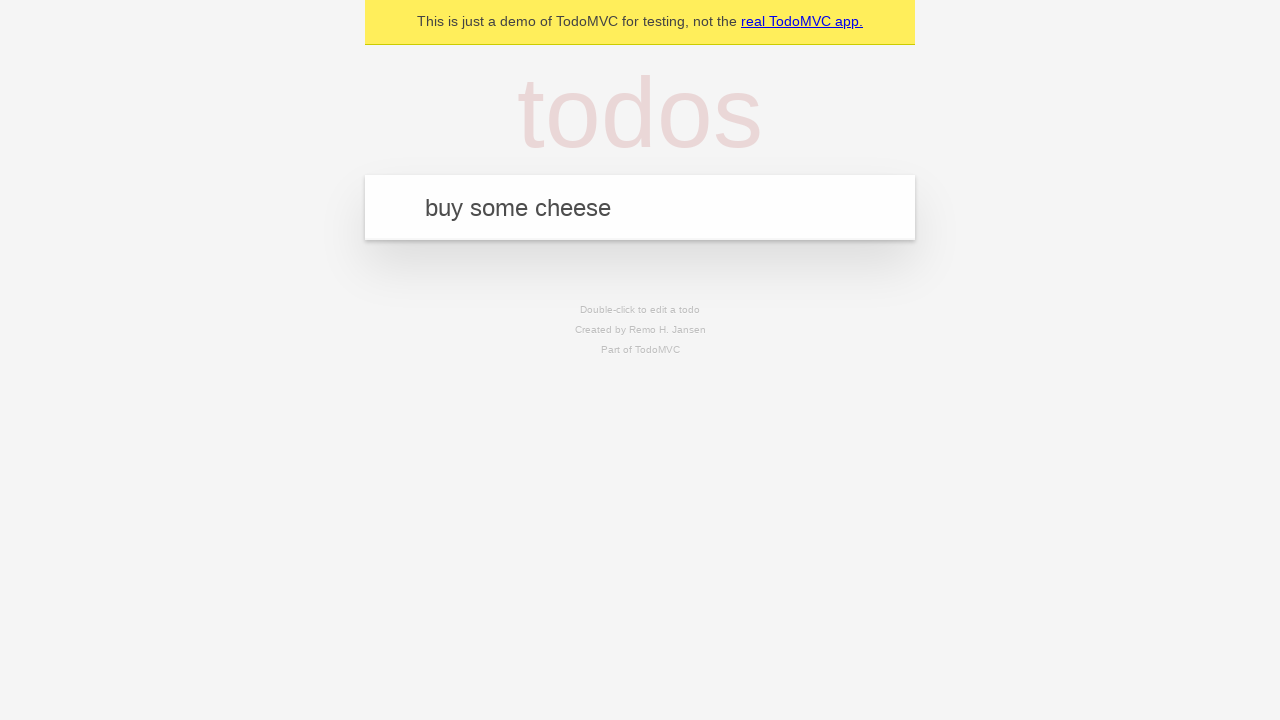

Pressed Enter to submit the todo item on internal:attr=[placeholder="What needs to be done?"i]
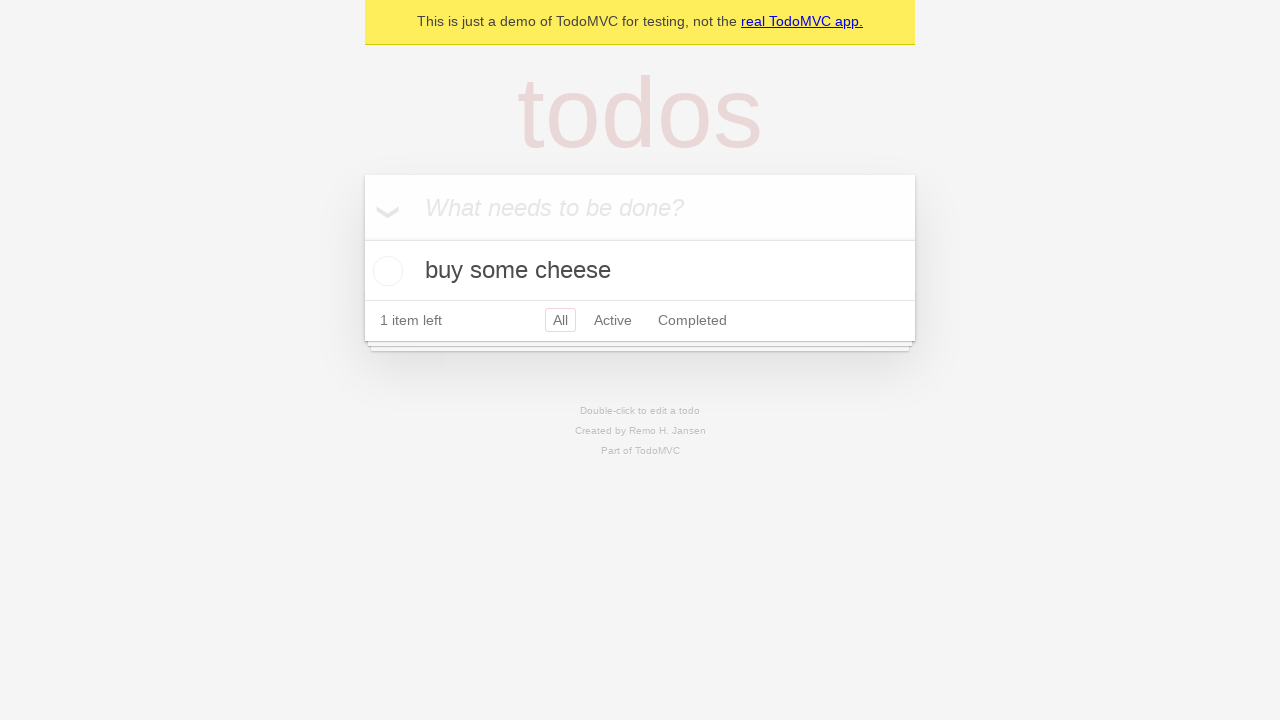

Todo item appeared in the list
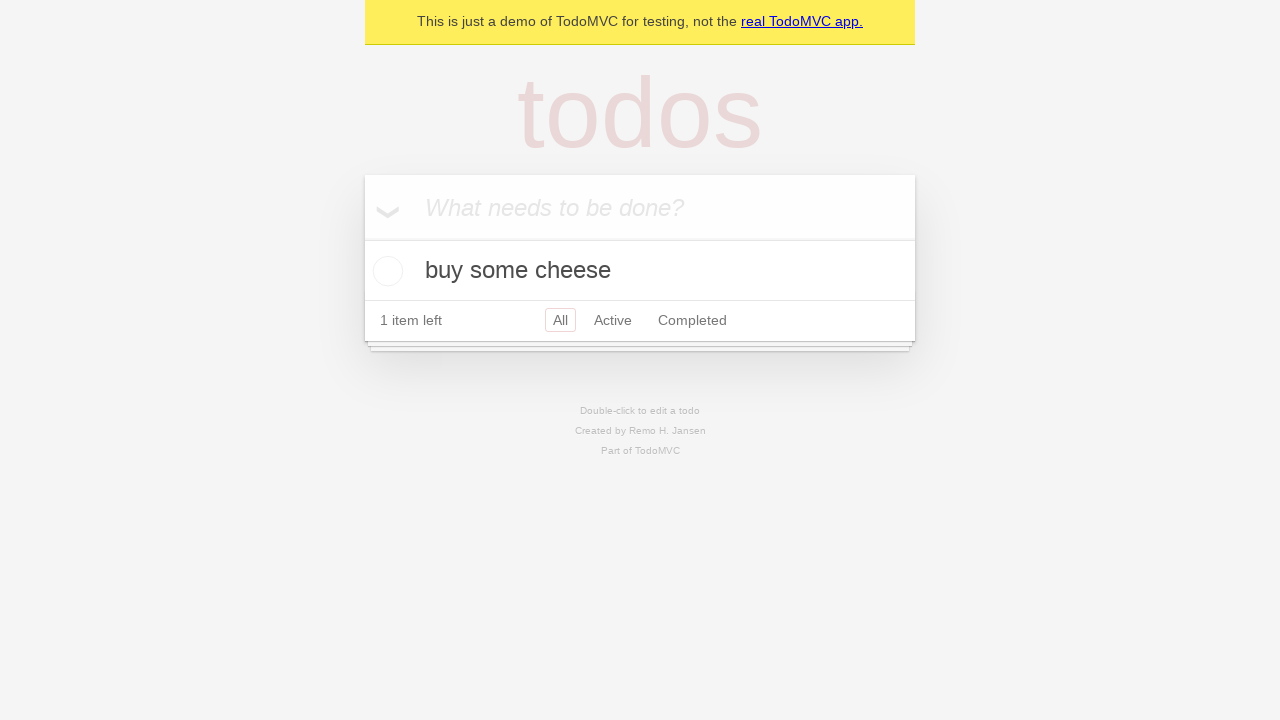

Verified that the input field was cleared after adding the todo item
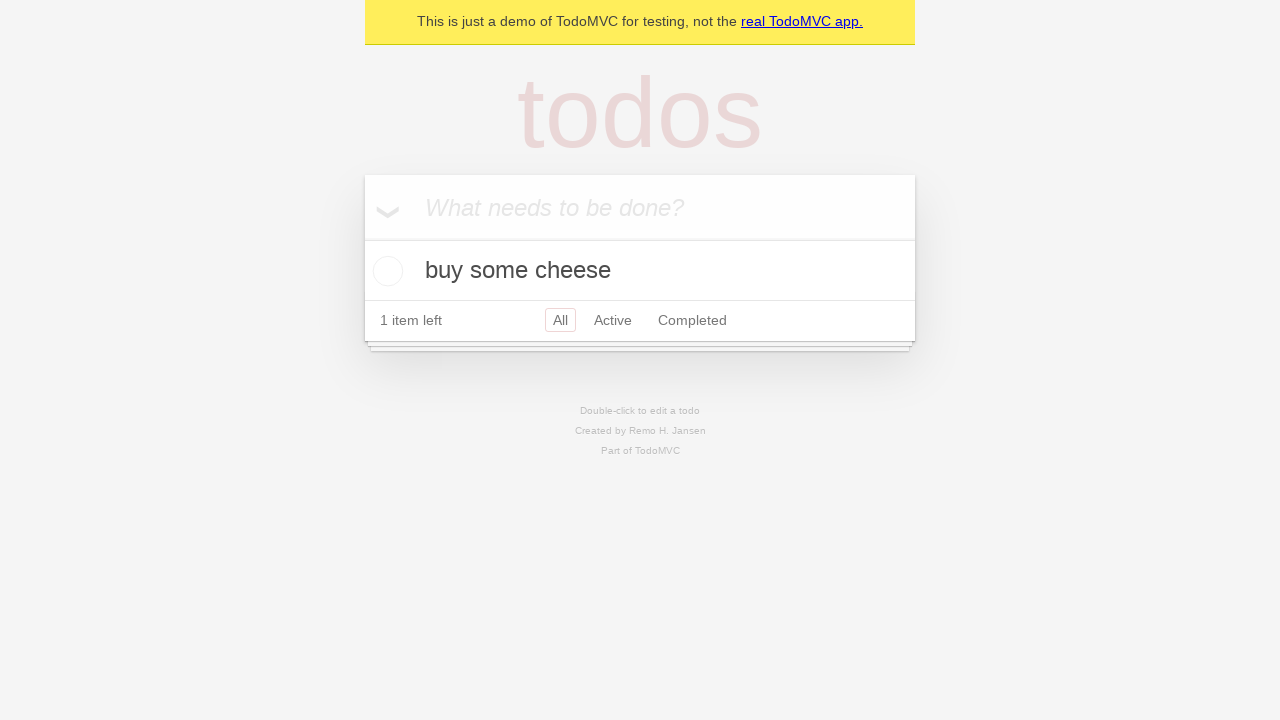

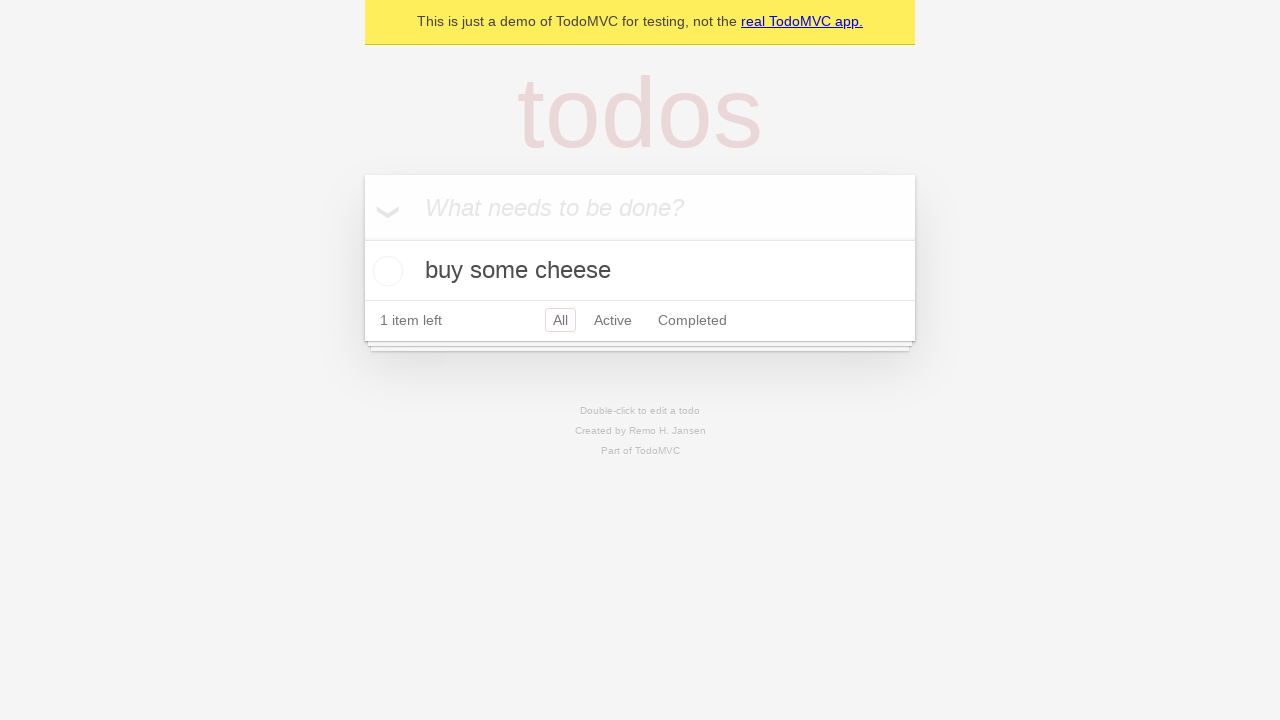